Tests filling out a form with dynamically generated element IDs/attributes by using partial attribute matching (starts-with, contains), then submits the form and verifies the success message appears.

Starting URL: https://training-support.net/webelements/dynamic-attributes

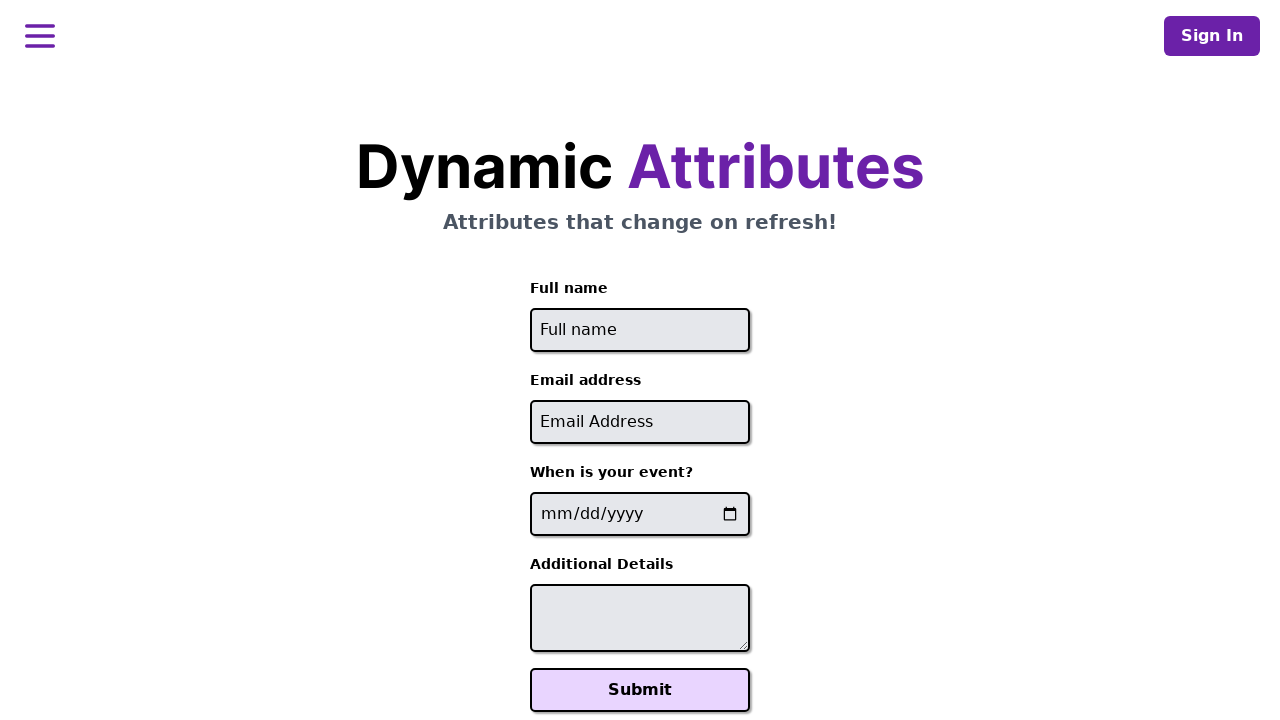

Filled full name field with 'Raiden Shogun' using starts-with attribute matching on //input[starts-with(@id, 'full-name')]
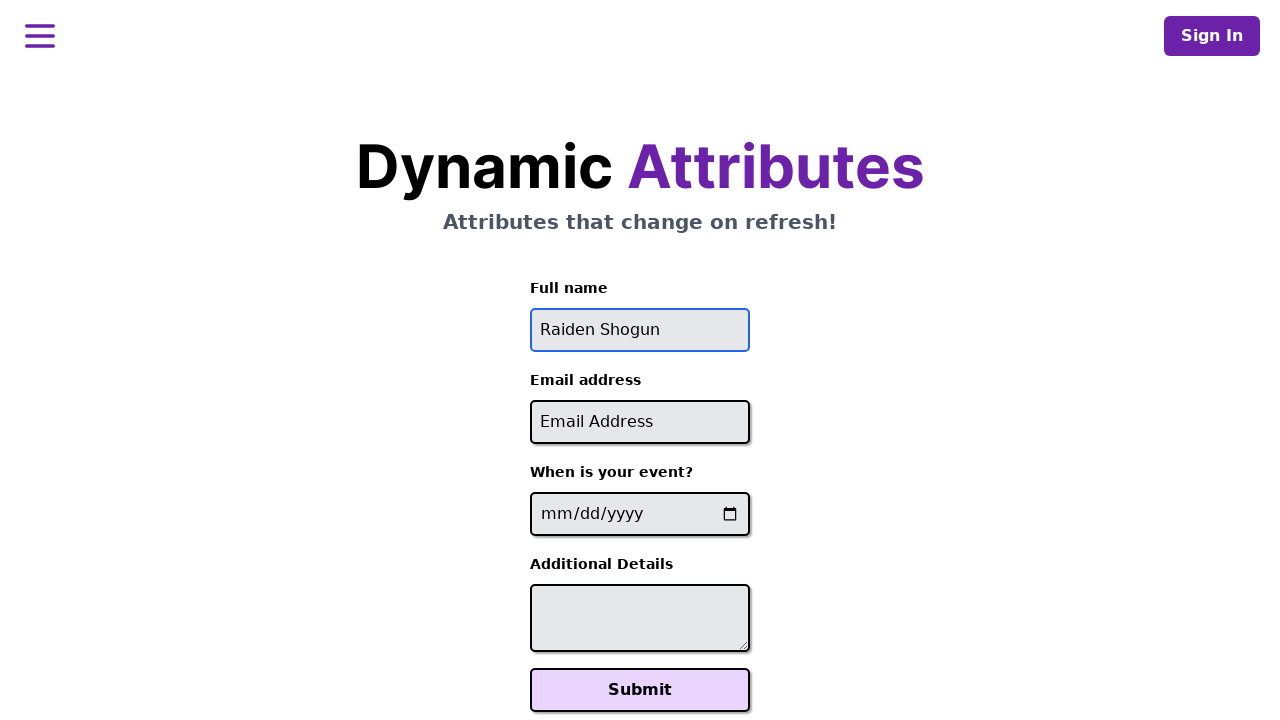

Filled email field with 'raiden@electromail.com' using contains attribute matching on //input[contains(@id, '-email')]
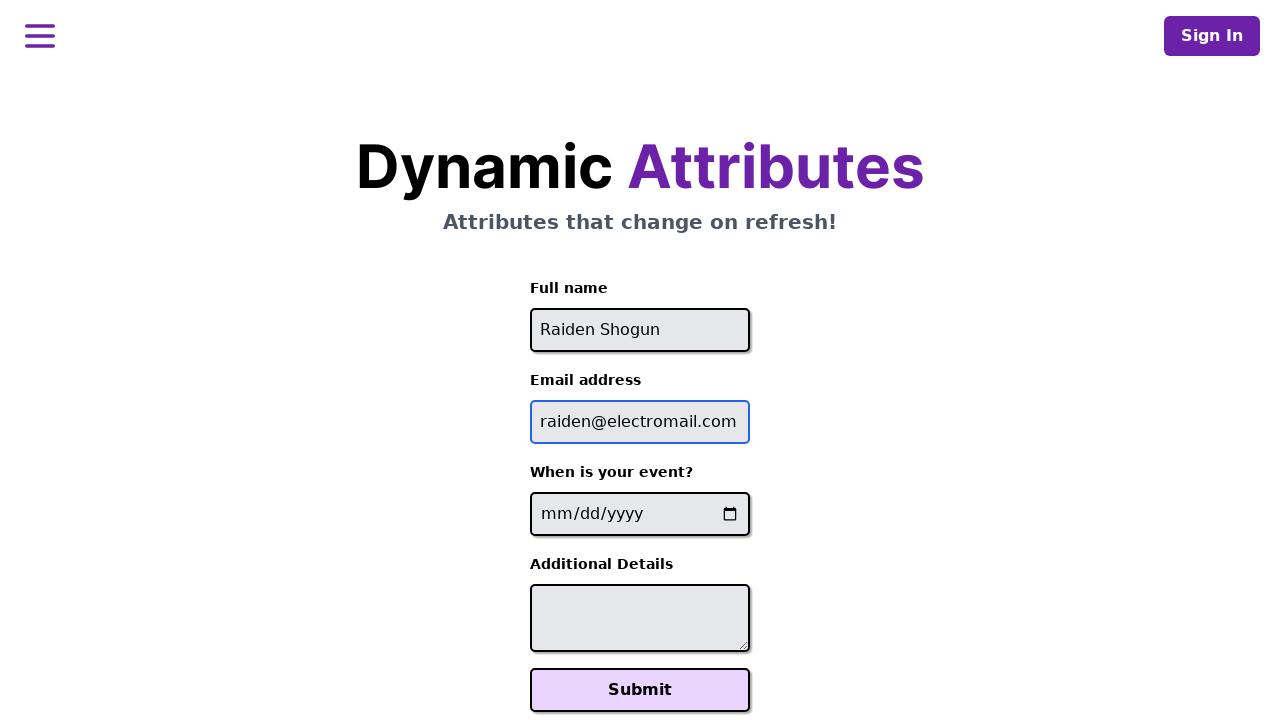

Filled event date field with '2025-06-26' using contains attribute matching on //input[contains(@name, '-event-date-')]
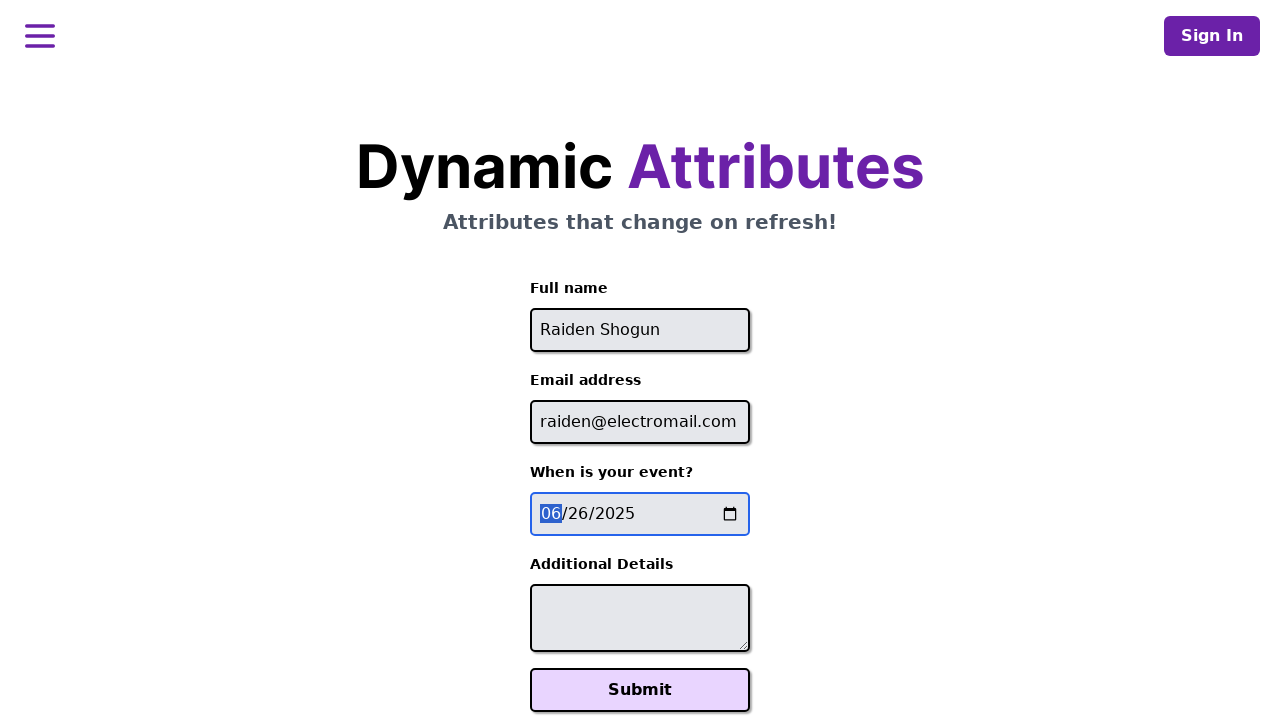

Filled additional details textarea with 'It will be electric!' using contains attribute matching on //textarea[contains(@id, '-additional-details-')]
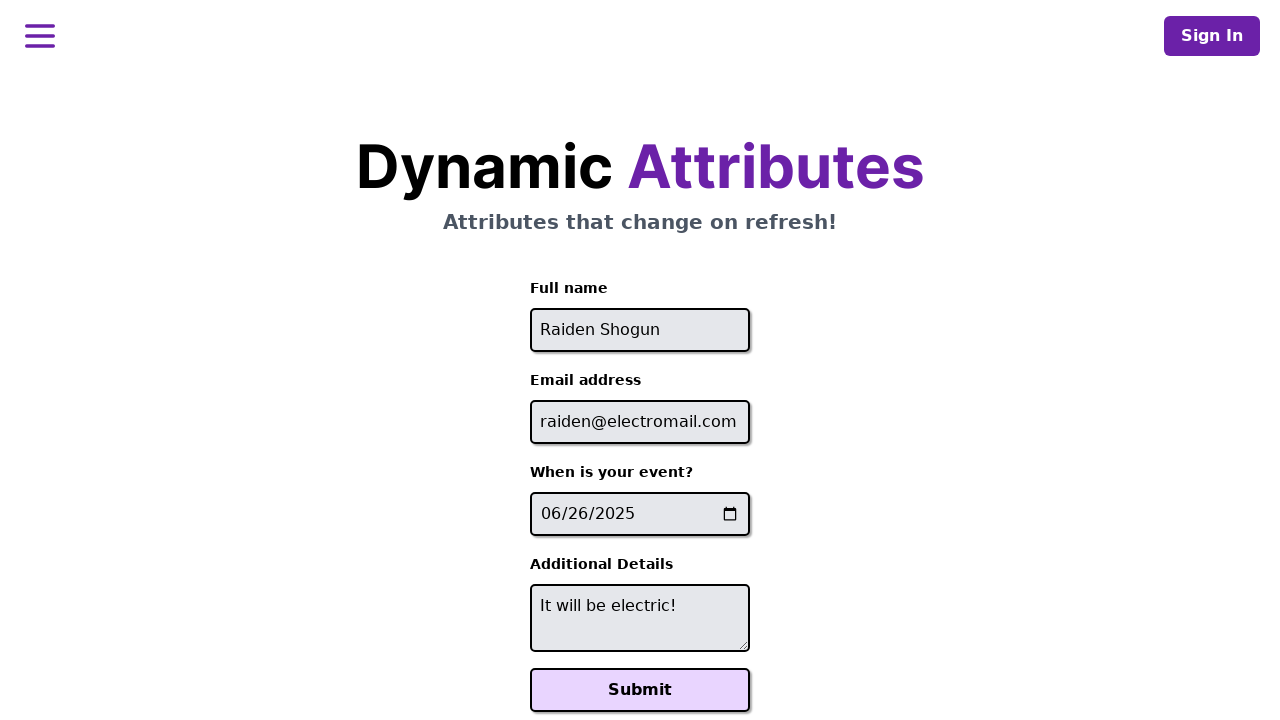

Clicked the Submit button to submit the form at (640, 690) on xpath=//button[text()='Submit']
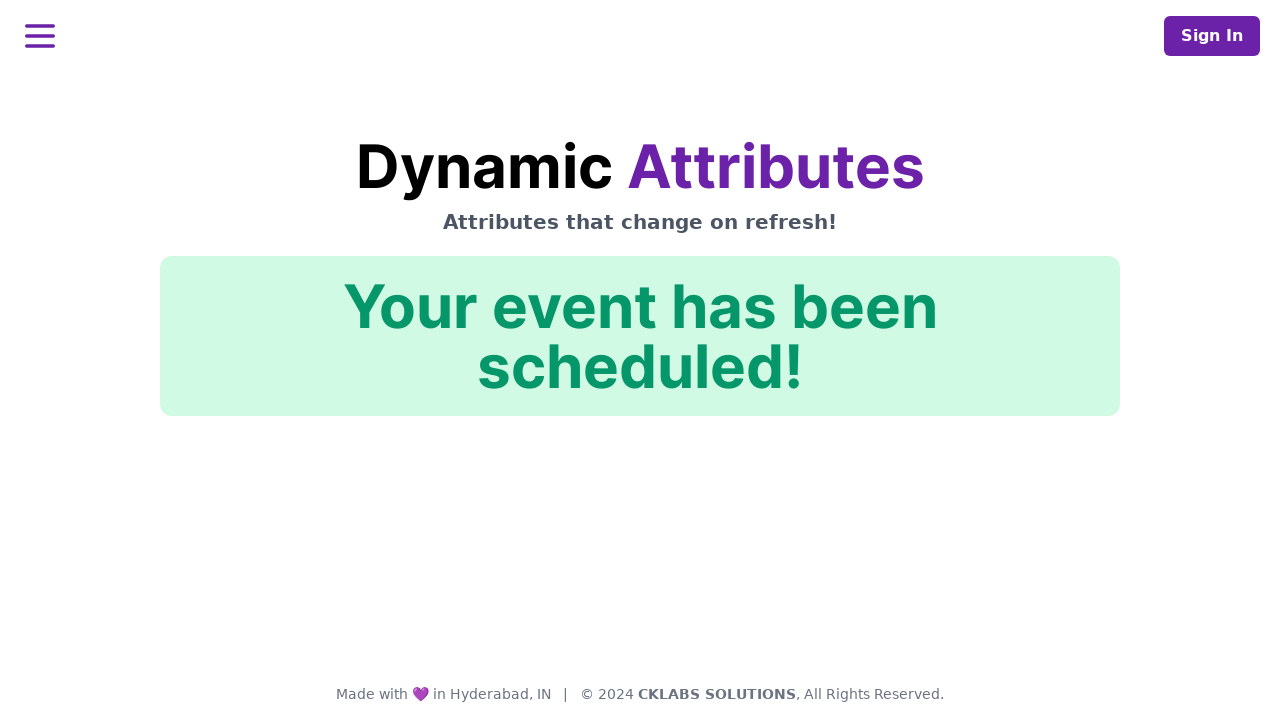

Success message confirmation element appeared on the page
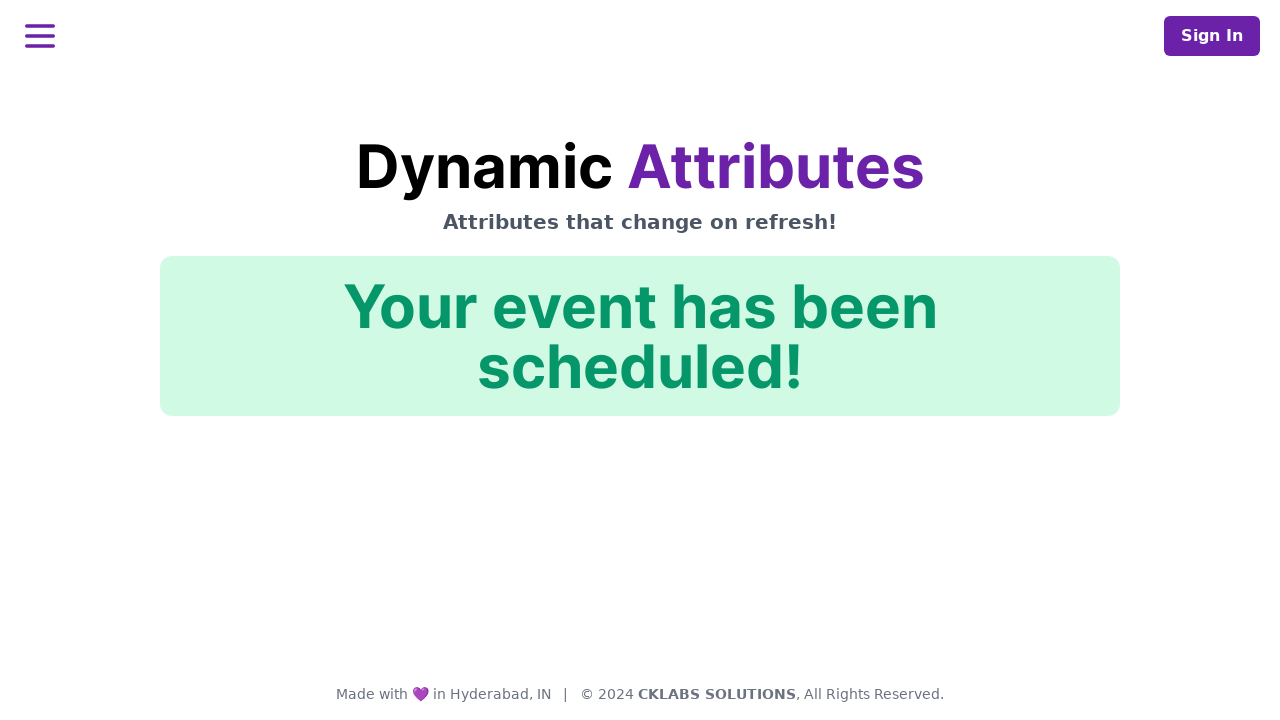

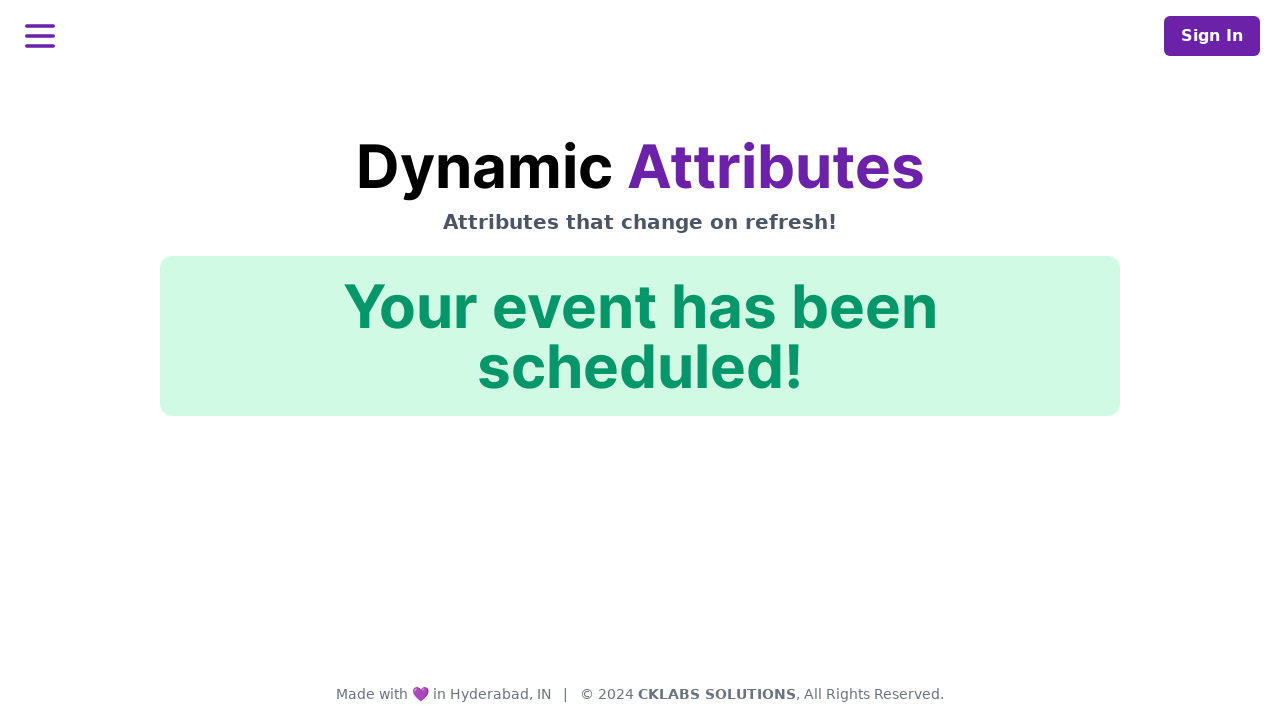